Tests handling of frames/iFrames by locating an input field within a frame and filling it with text

Starting URL: https://ui.vision/demo/webtest/frames/

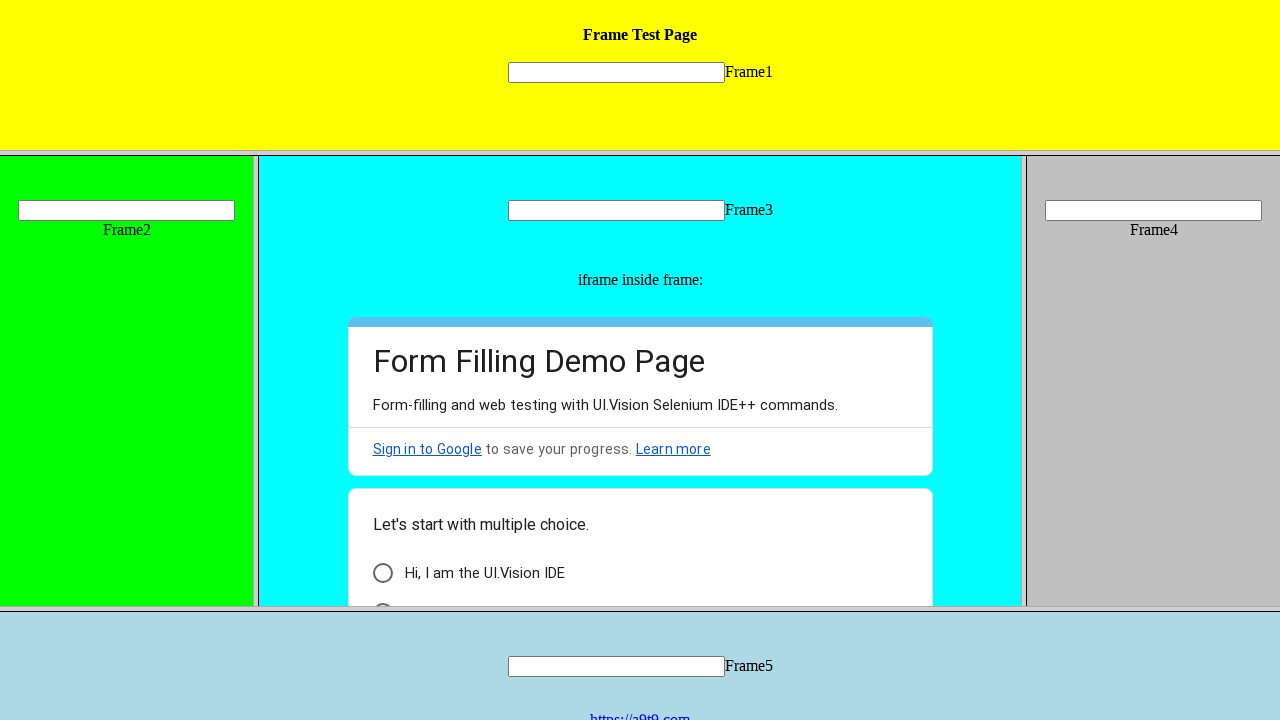

Located frame with src='frame_1.html'
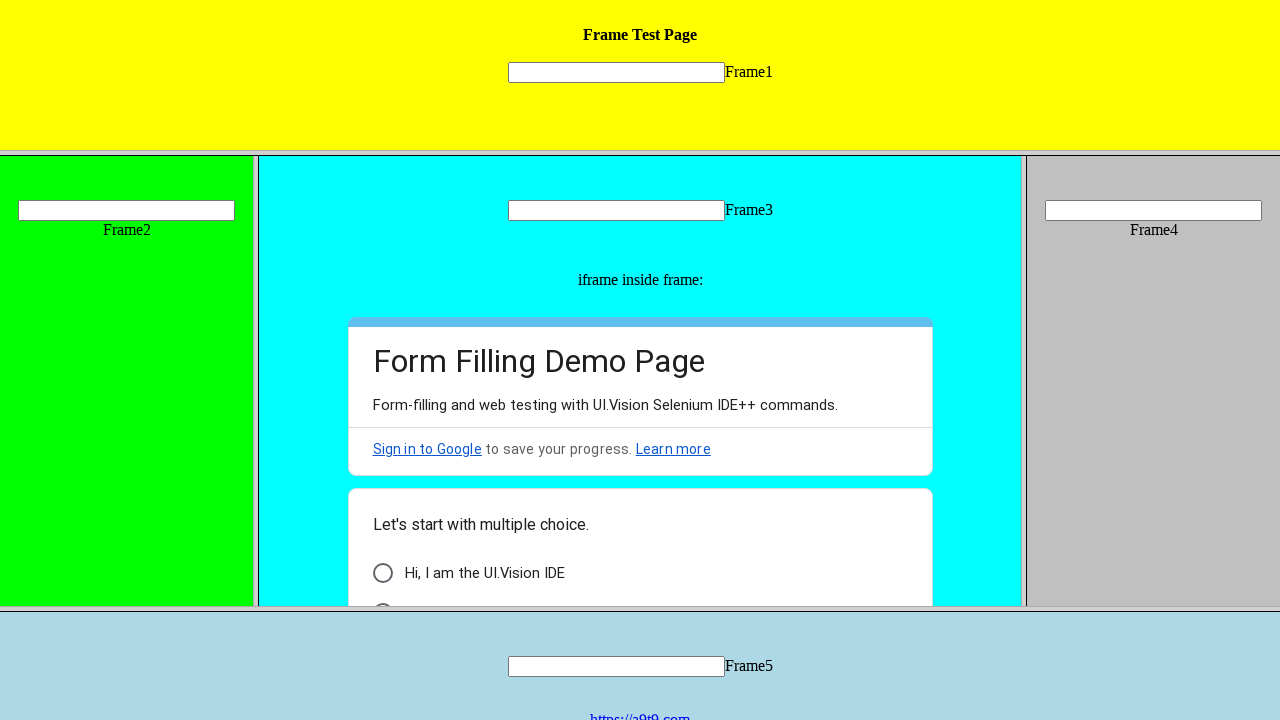

Located input field 'mytext1' within the frame
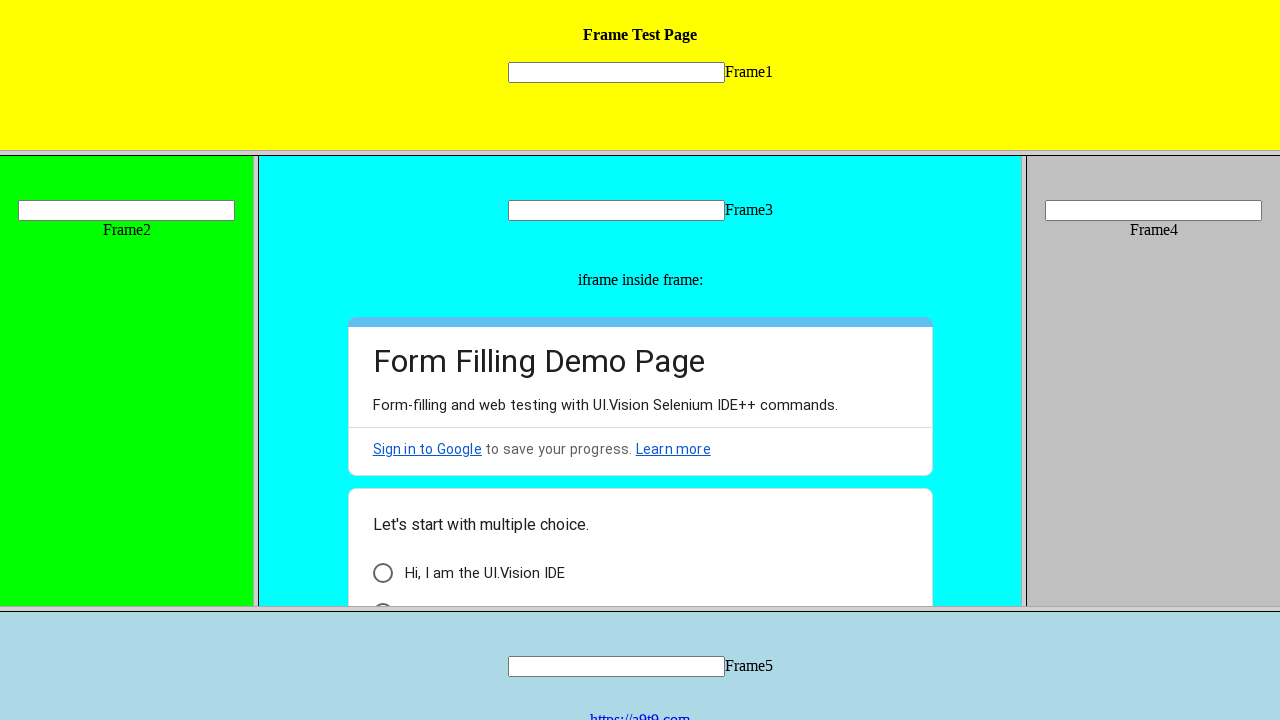

Filled input field within frame with 'TestFrameInput123' on xpath=//frame[@src="frame_1.html"] >> internal:control=enter-frame >> xpath=//in
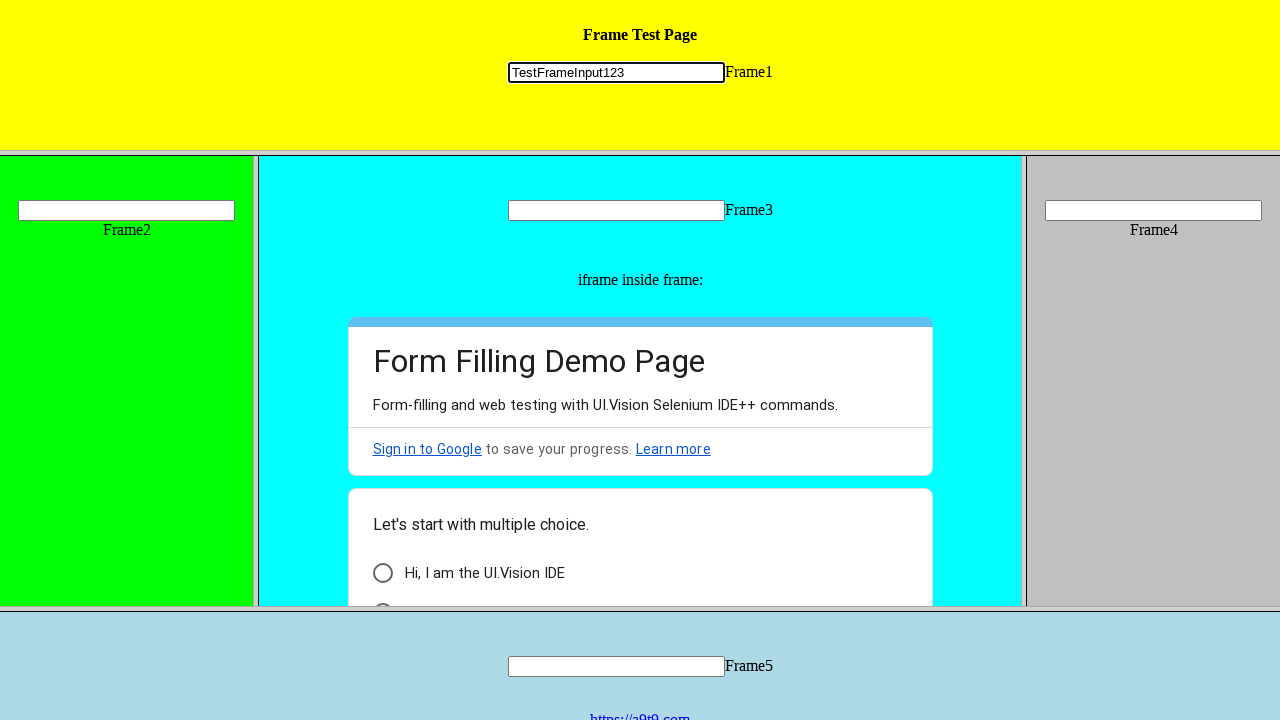

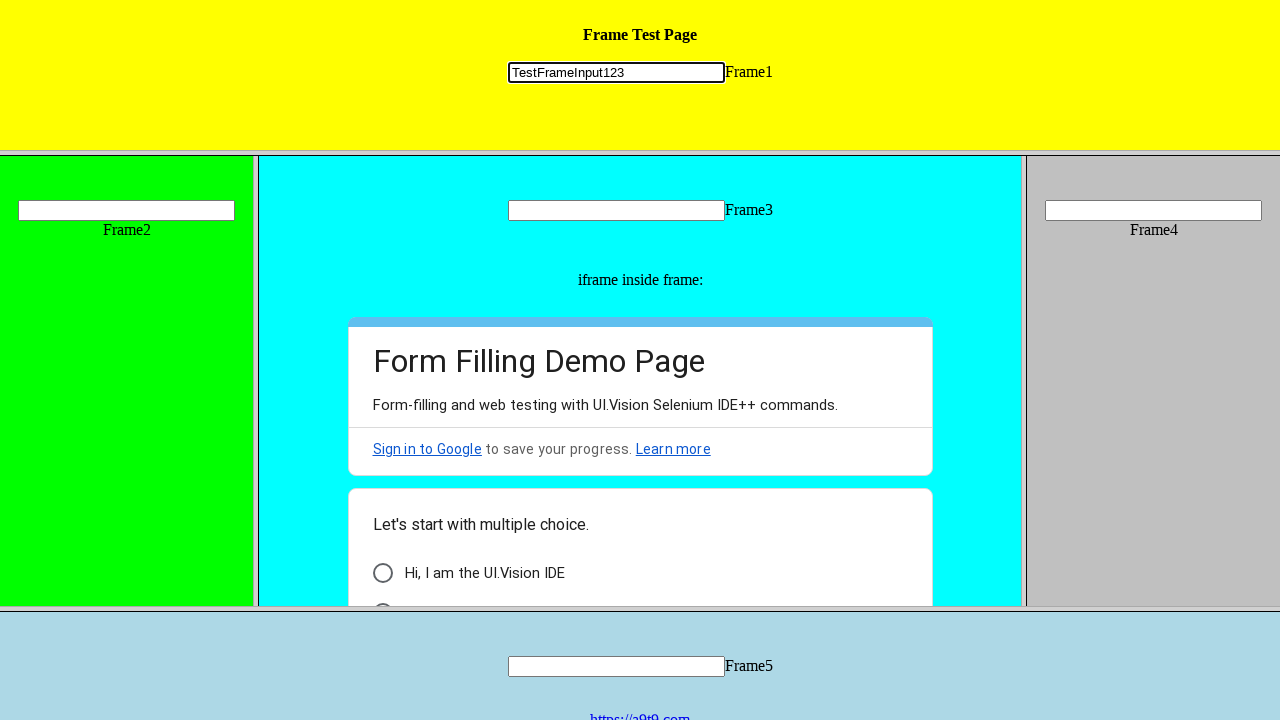